Tests iframe handling by clicking on "Iframe with in an Iframe" tab and entering text into an input field within a nested iframe

Starting URL: http://demo.automationtesting.in/Frames.html

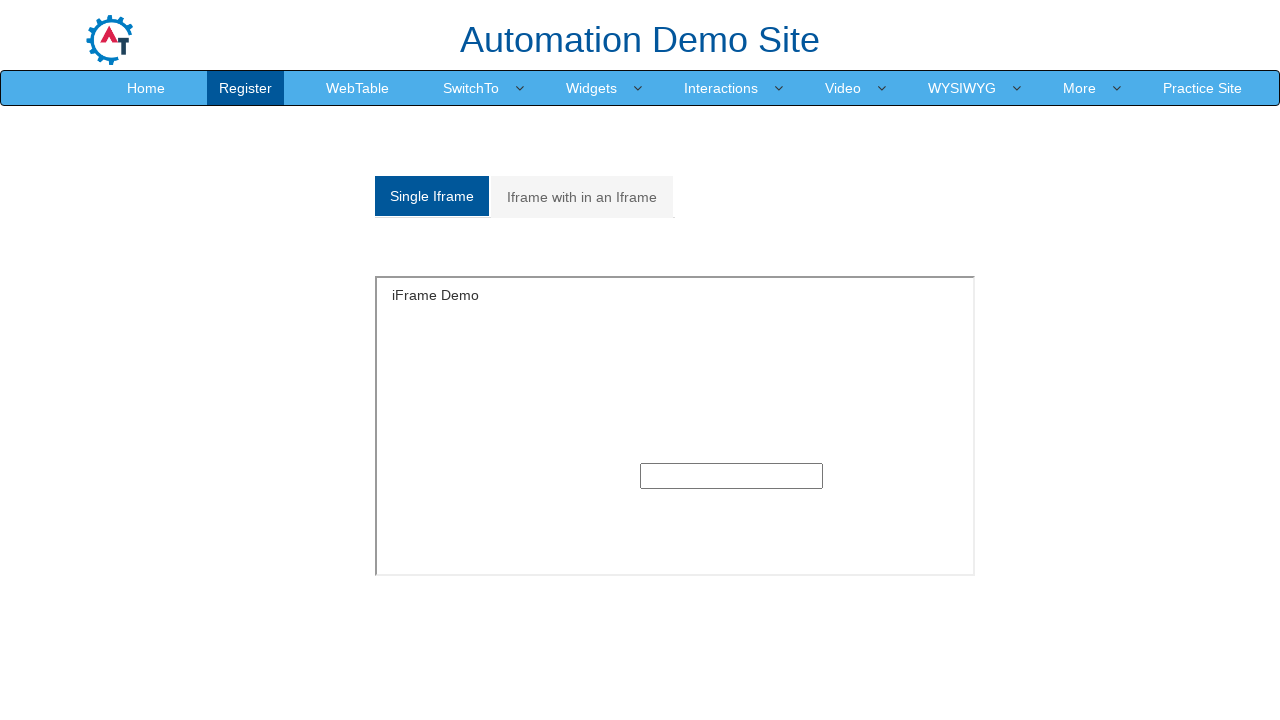

Clicked on 'Iframe with in an Iframe' tab at (582, 197) on xpath=//a[contains(text(),'Iframe with in an Iframe')]
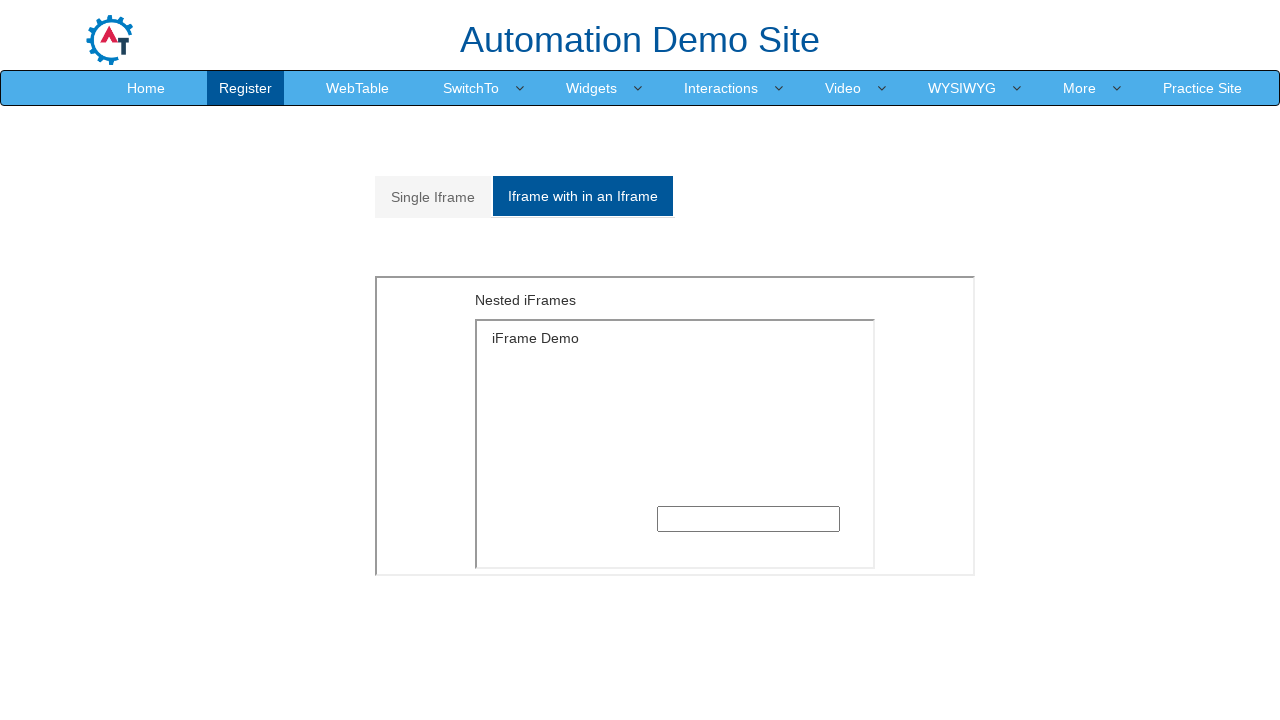

Waited 2000ms for iframe section to load
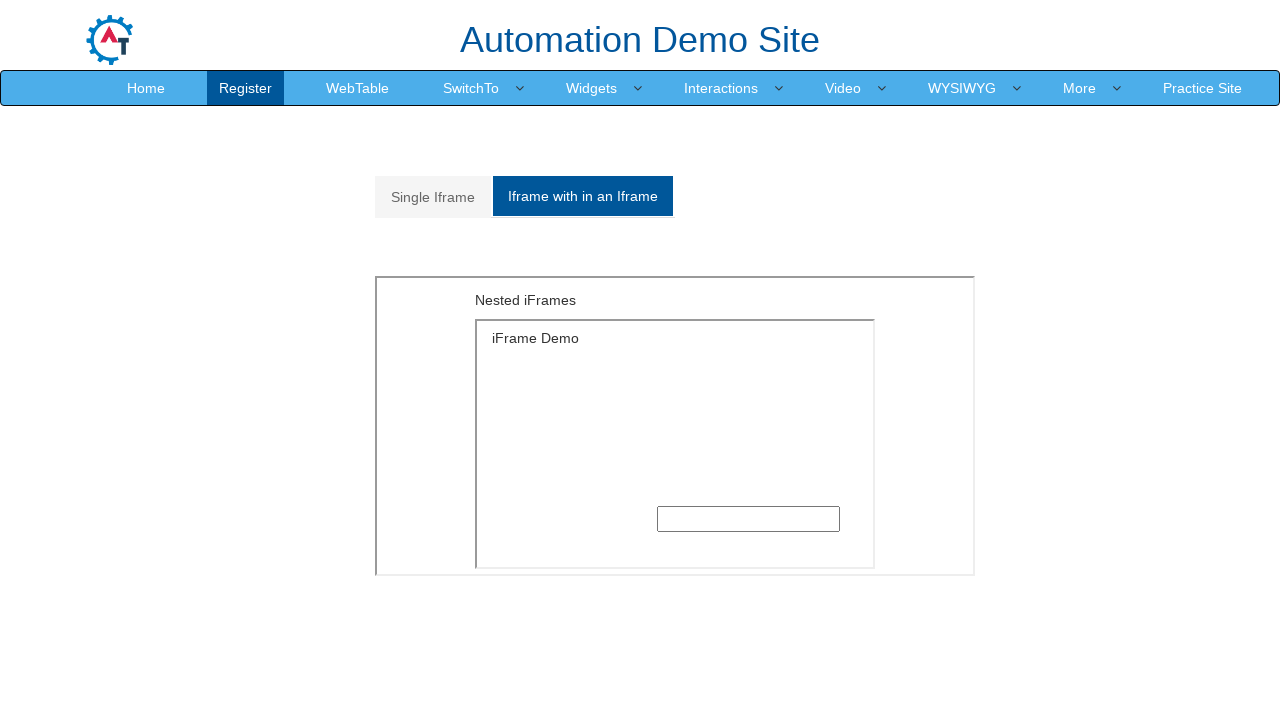

Located outer iframe by class name
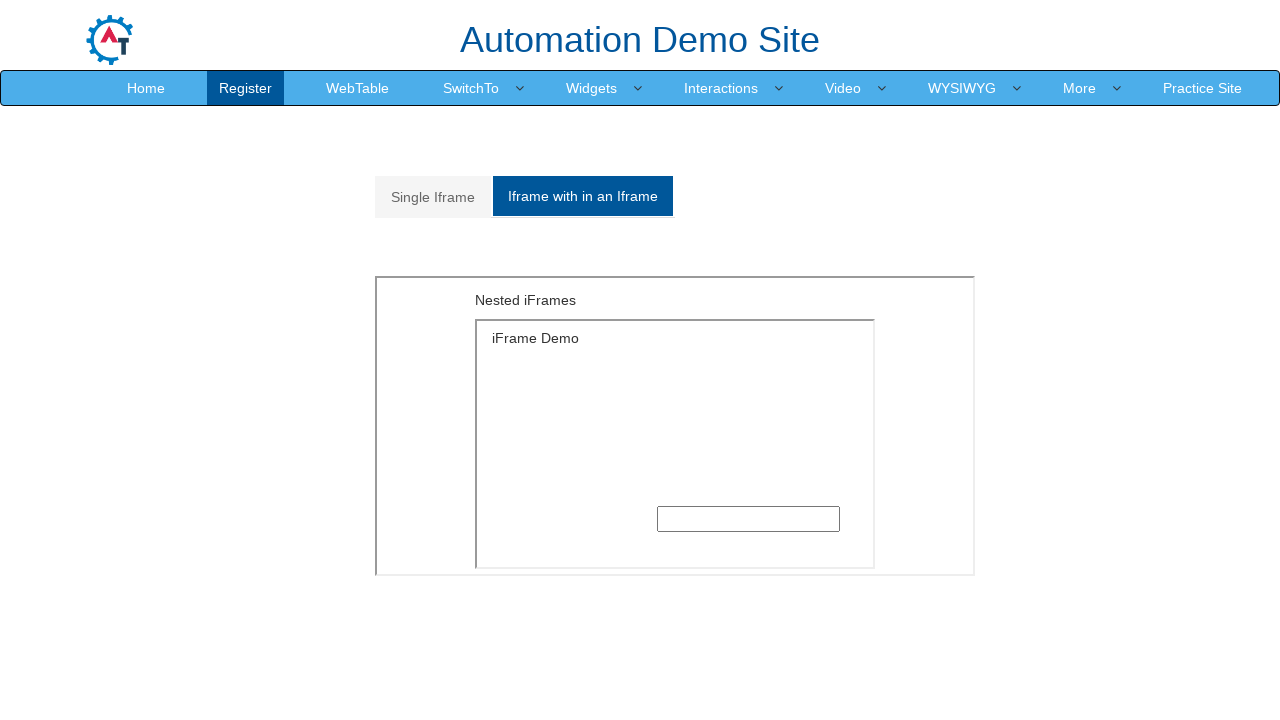

Located multiple iframes section
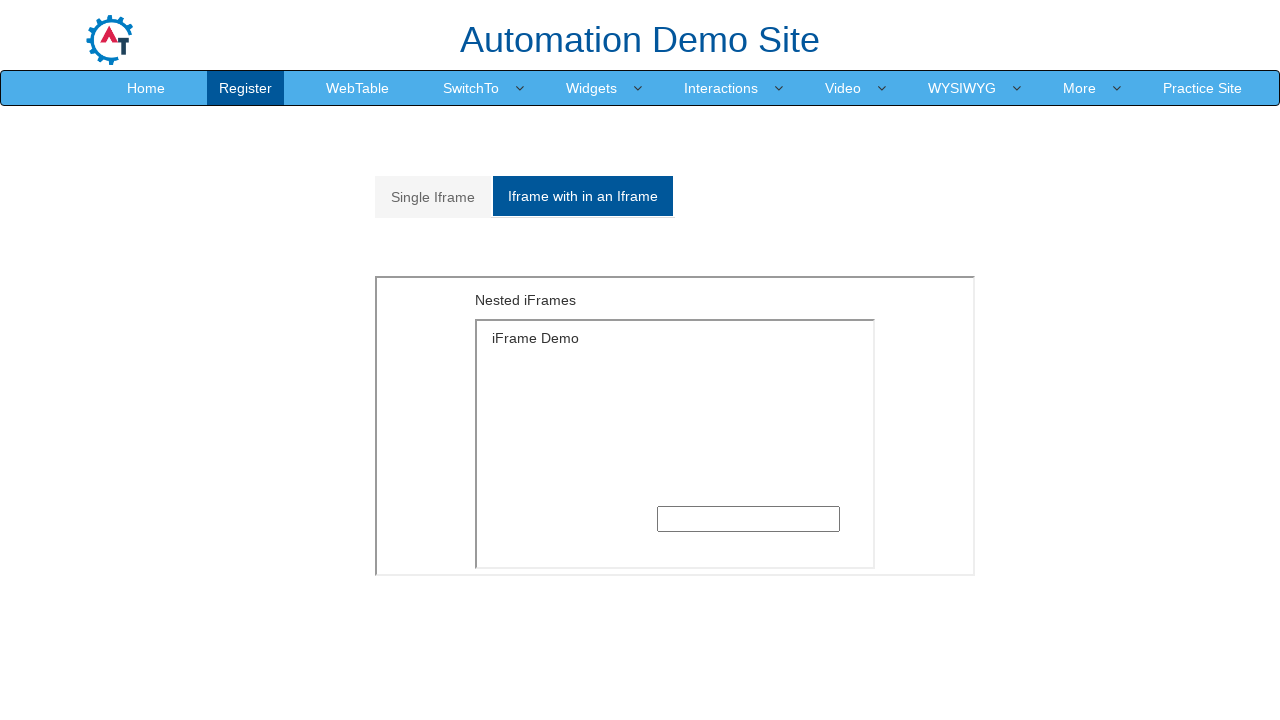

Located outer iframe within multiple section
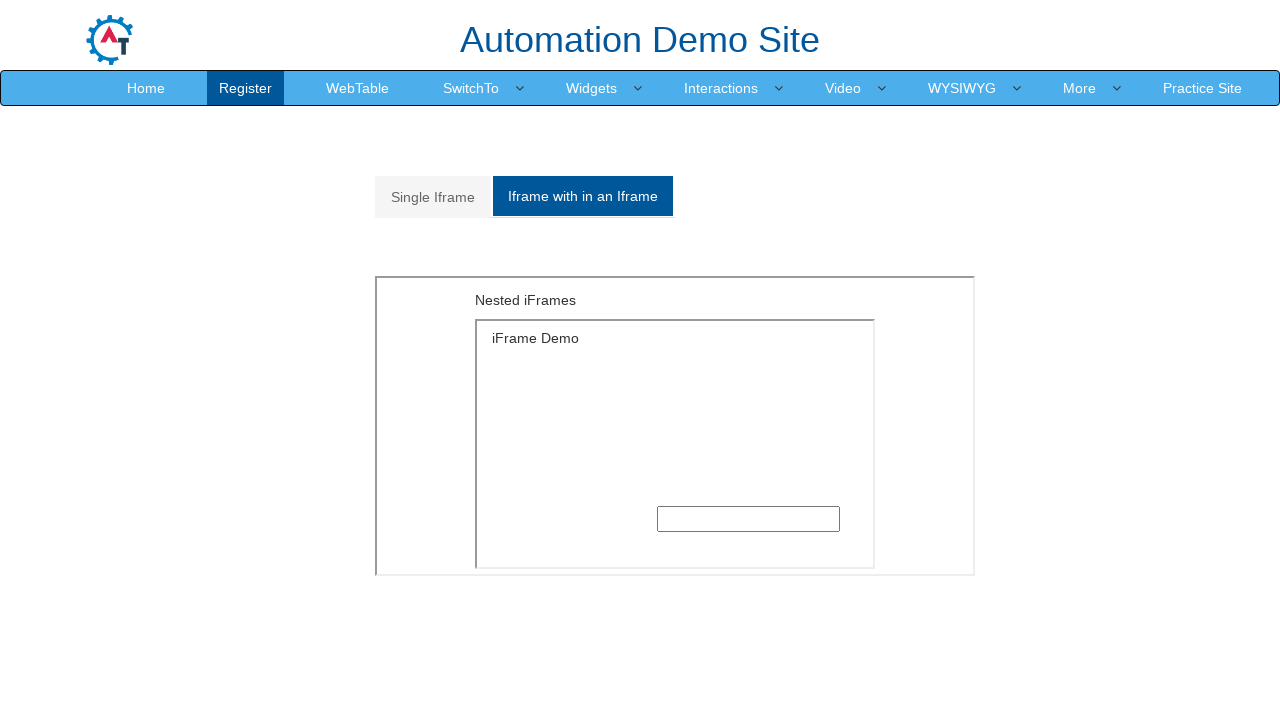

Located inner iframe within outer iframe
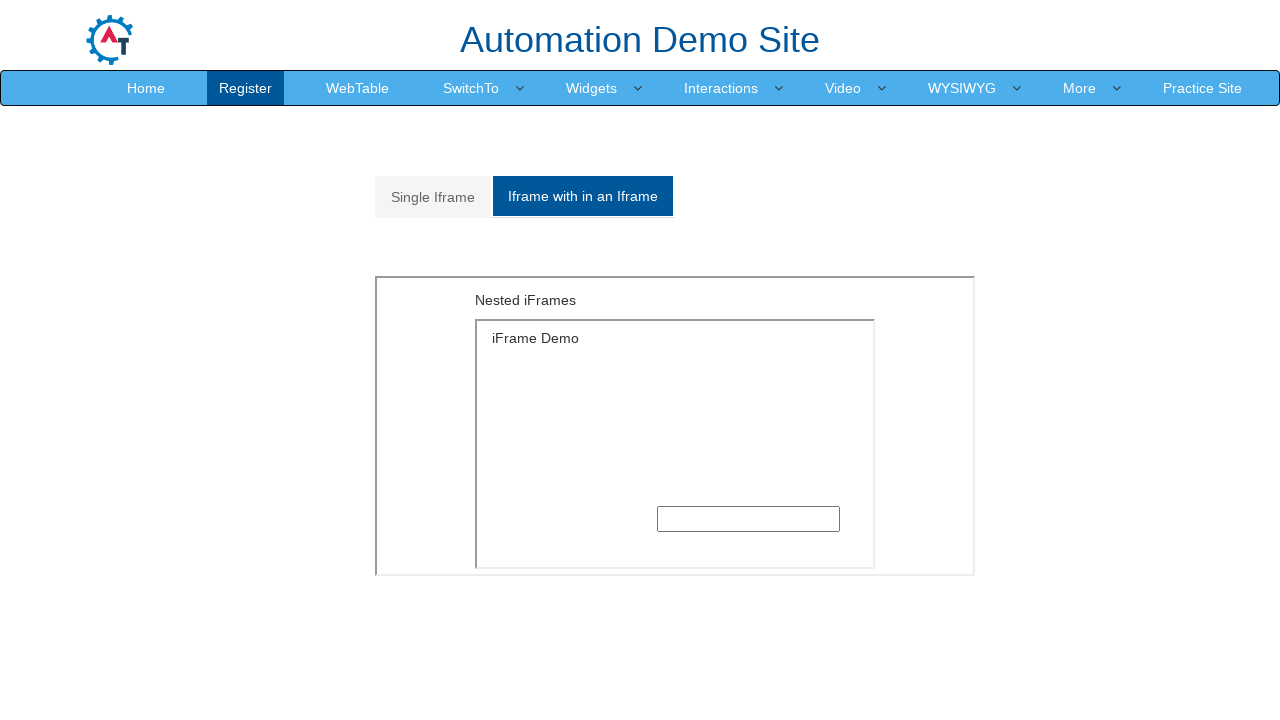

Filled text input in nested iframe with 'Welcome' on #Multiple >> iframe >> nth=0 >> internal:control=enter-frame >> iframe >> nth=0 
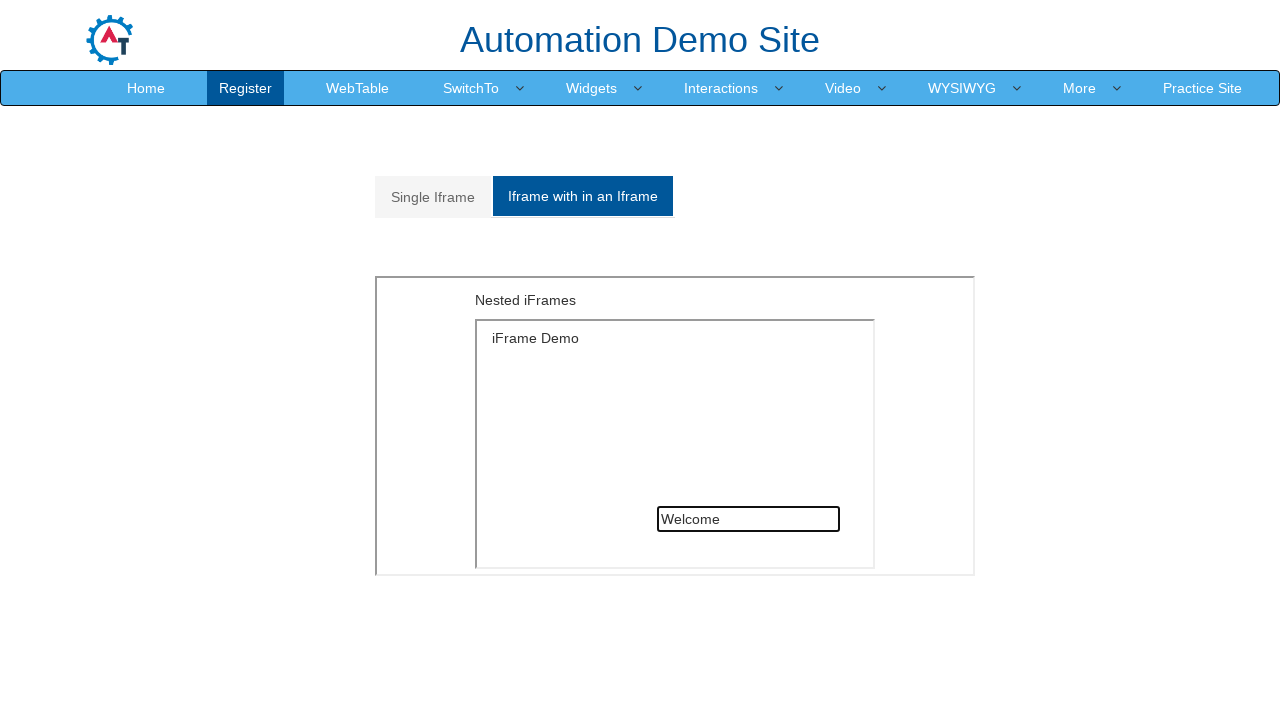

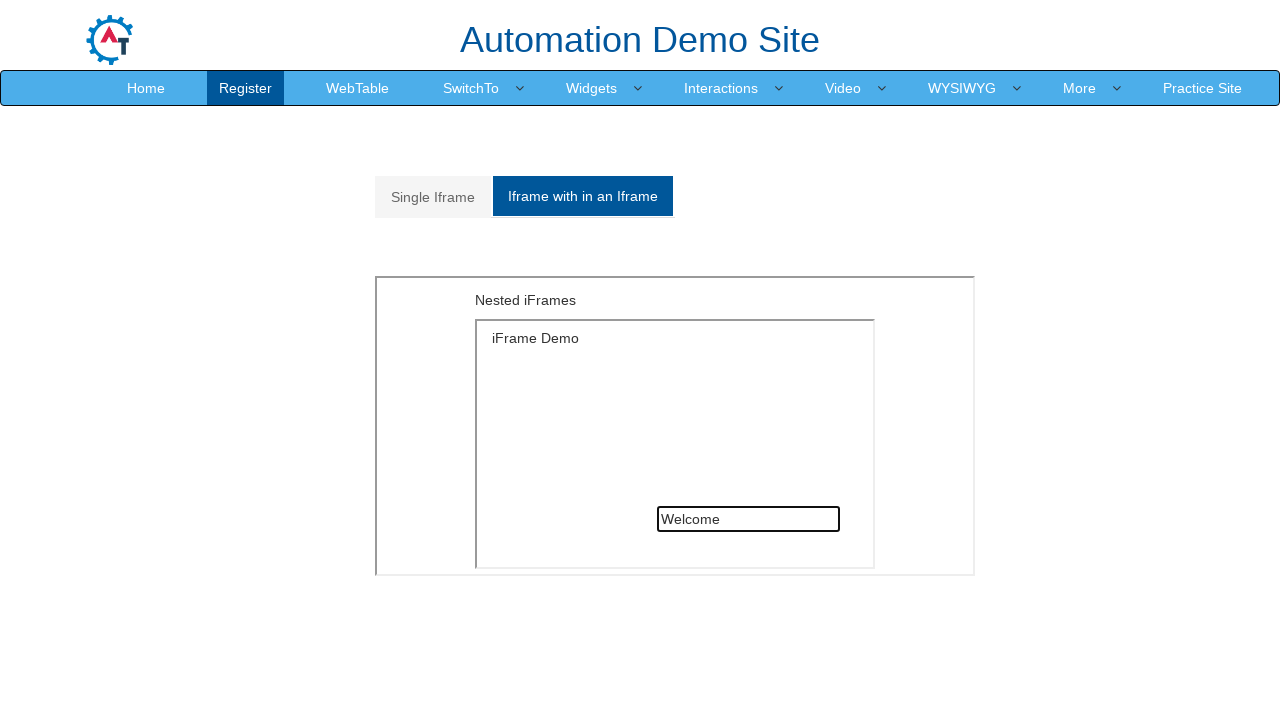